Tests window handling by clicking a button that opens a new tab, switching to the new window, and clicking a link in the child window

Starting URL: https://skpatro.github.io/demo/links/

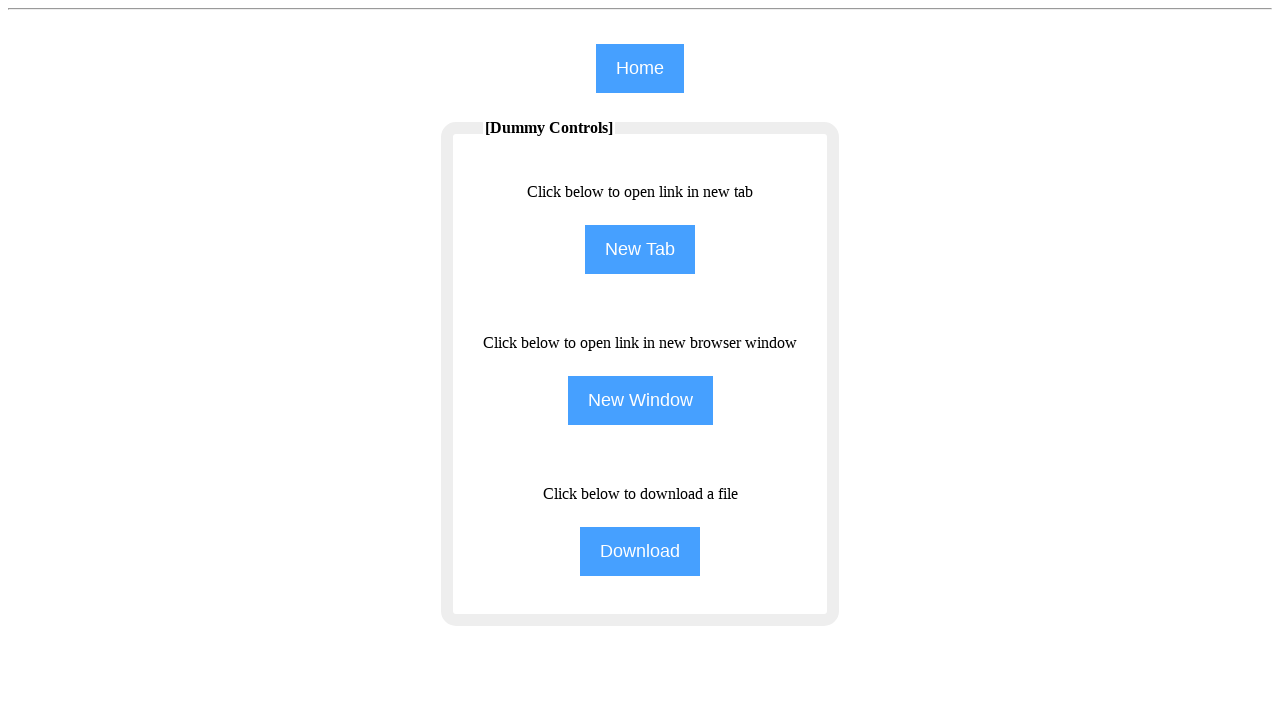

Clicked 'New Tab' button to open a new window at (640, 250) on input[name='NewTab']
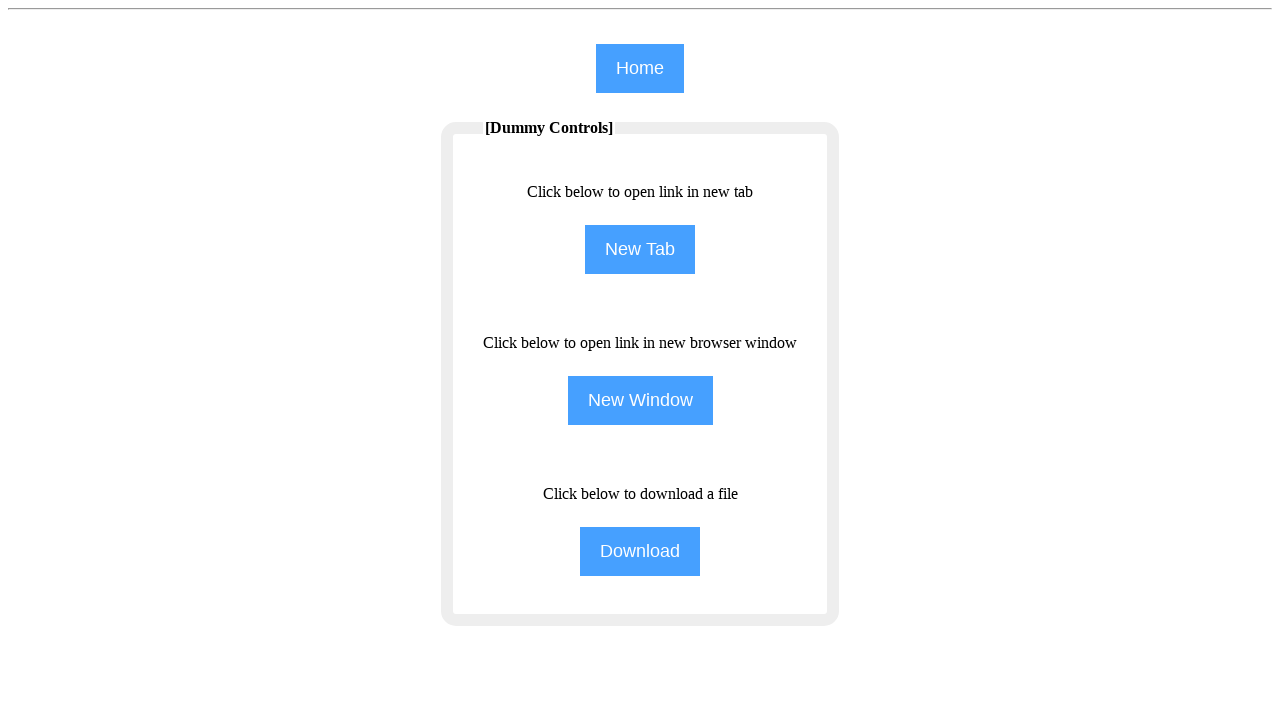

Waited for new tab to open
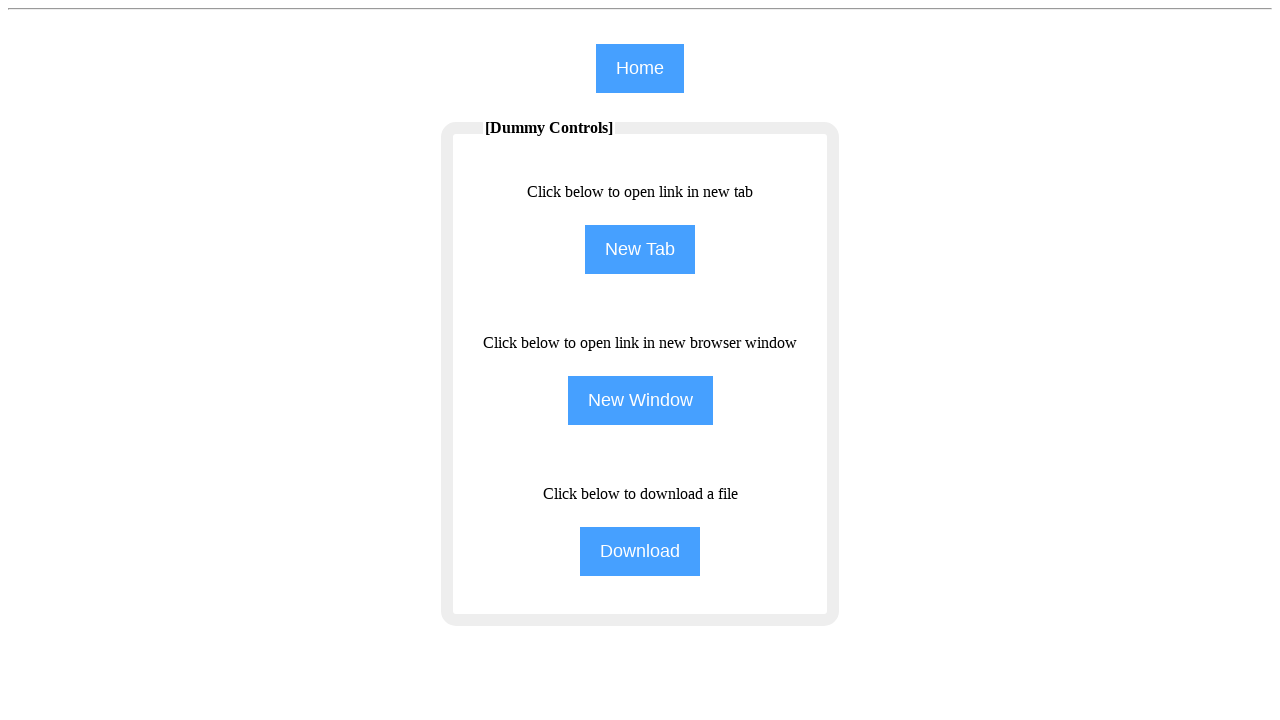

Retrieved all pages in context
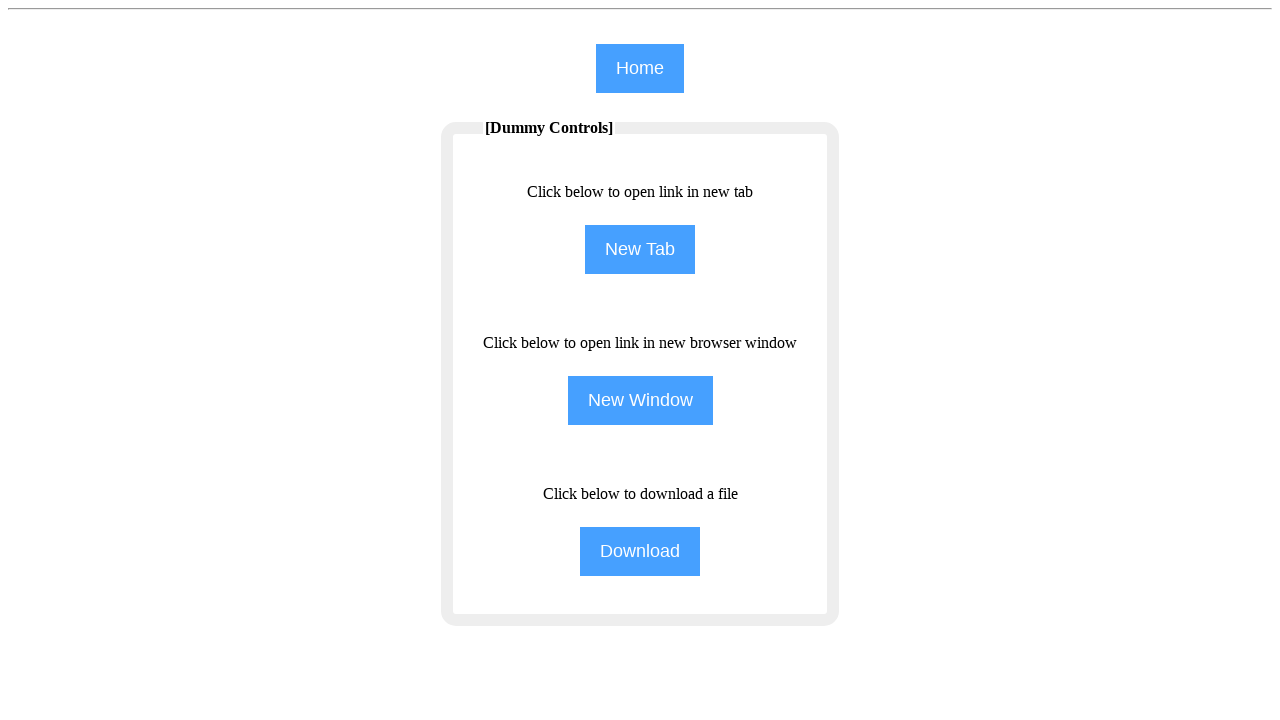

Switched to newly opened child window
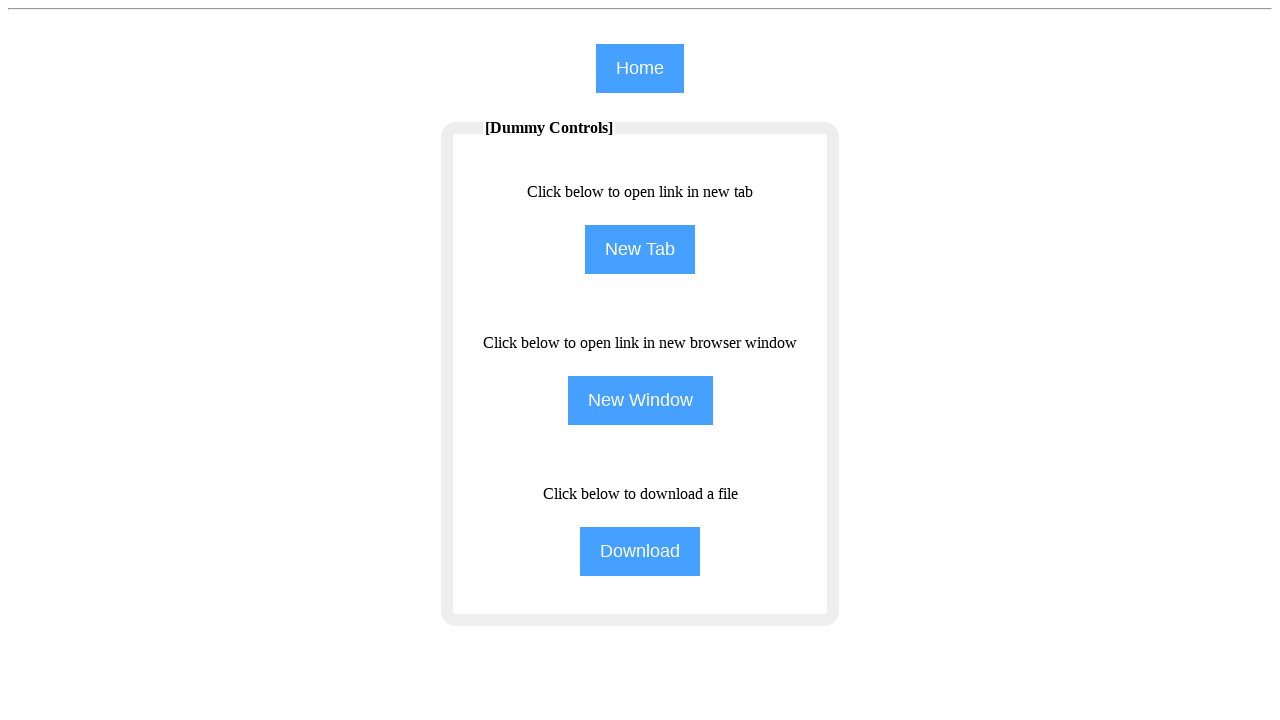

Clicked 'Training' link in child window at (980, 81) on (//span[text()='Training'])[1]
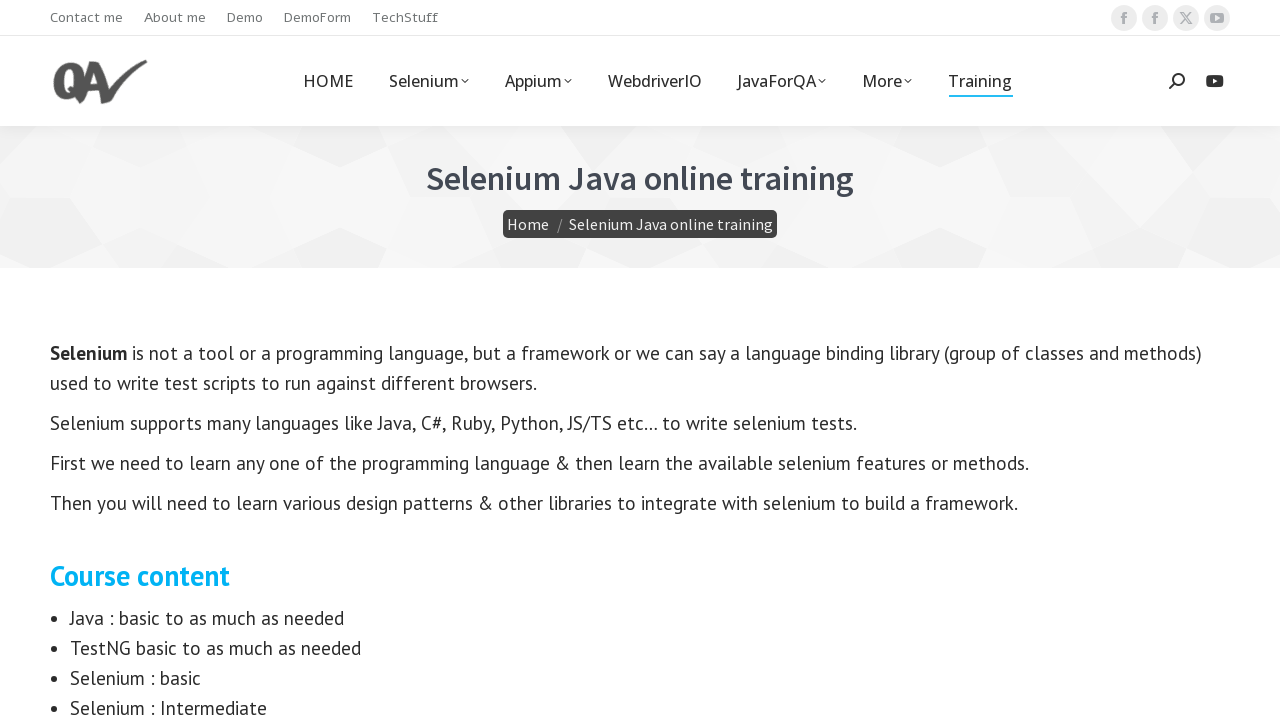

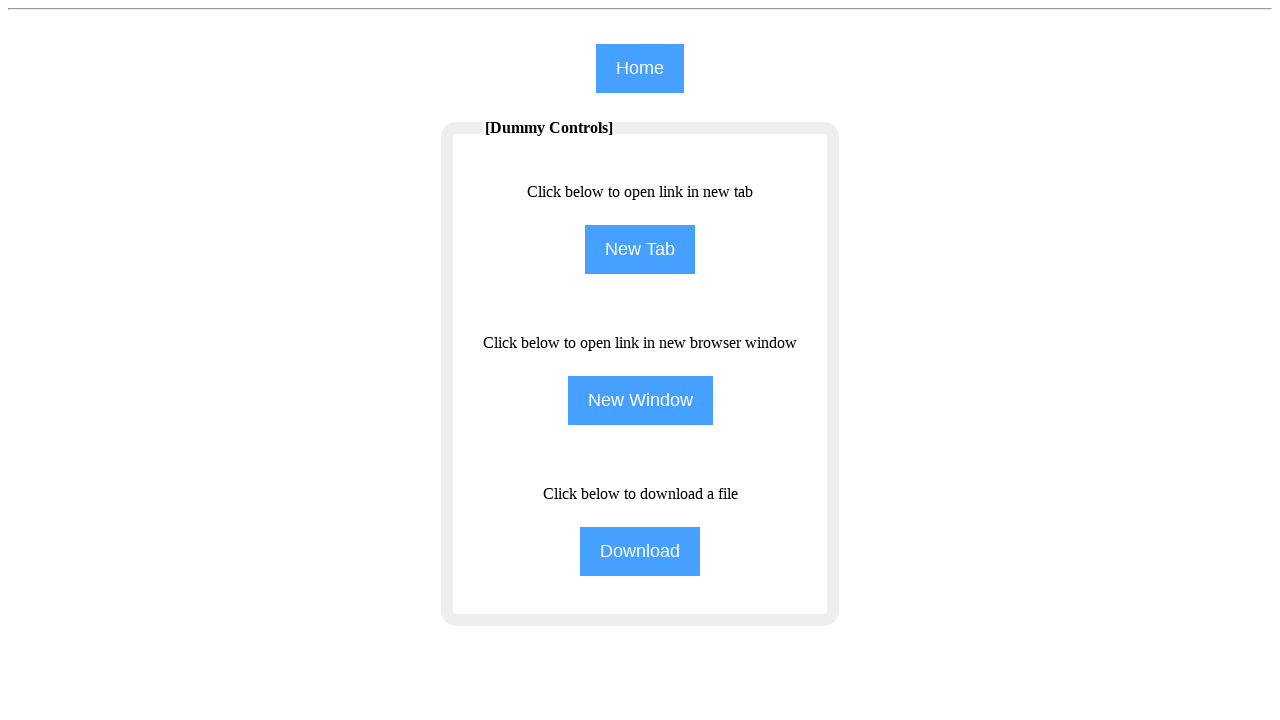